Navigates to Odoo website and clicks on a specific footer link by finding it among all footer links

Starting URL: https://www.odoo.com/

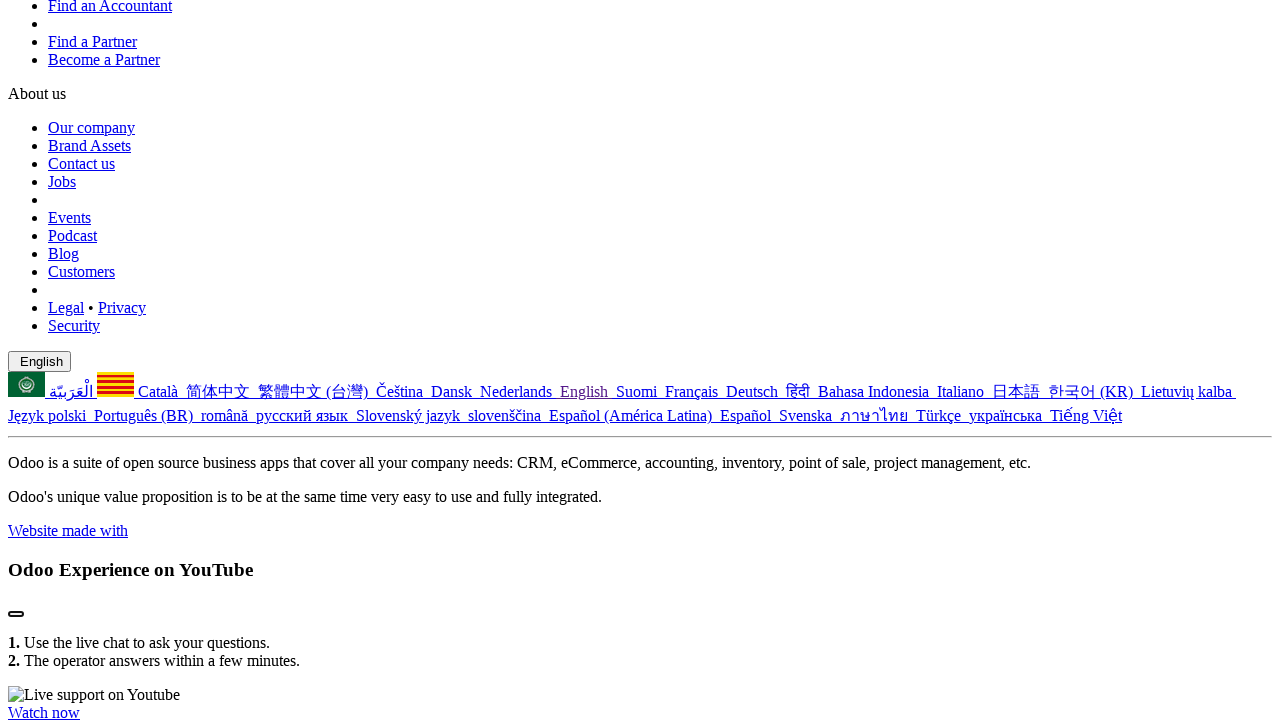

Navigated to Odoo website
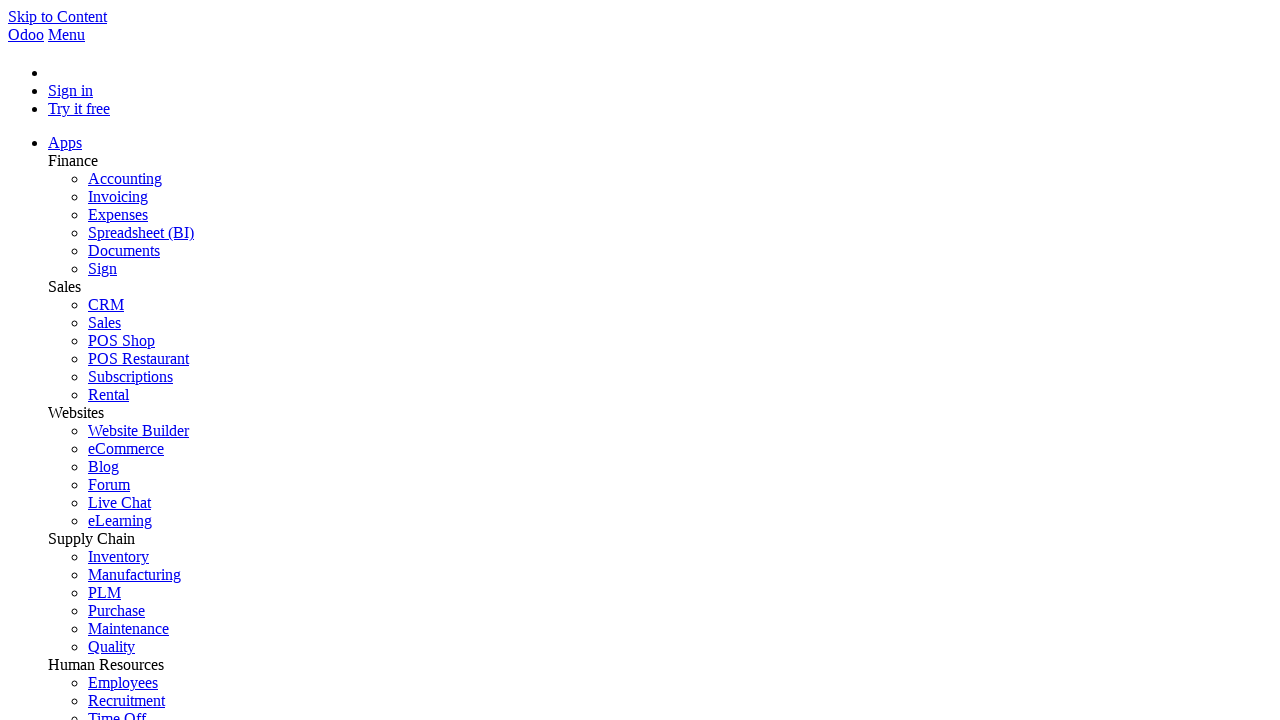

Located footer links using XPath selector
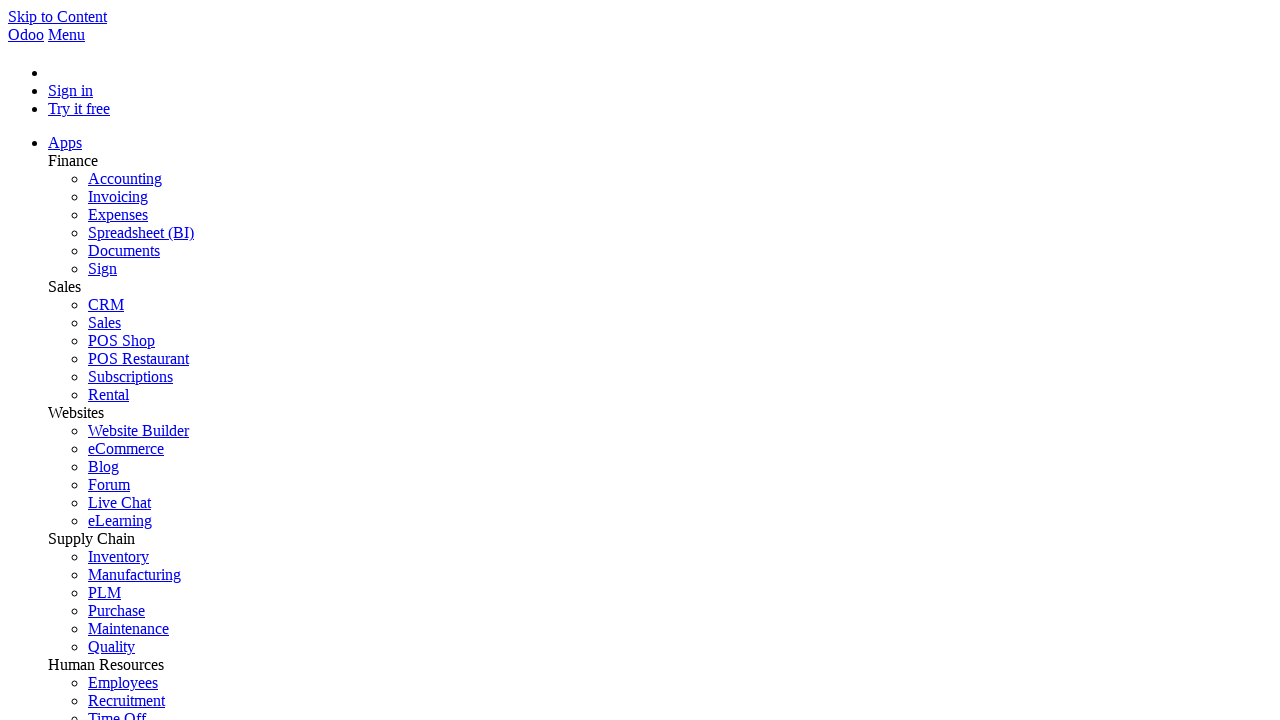

Retrieved 26 footer links
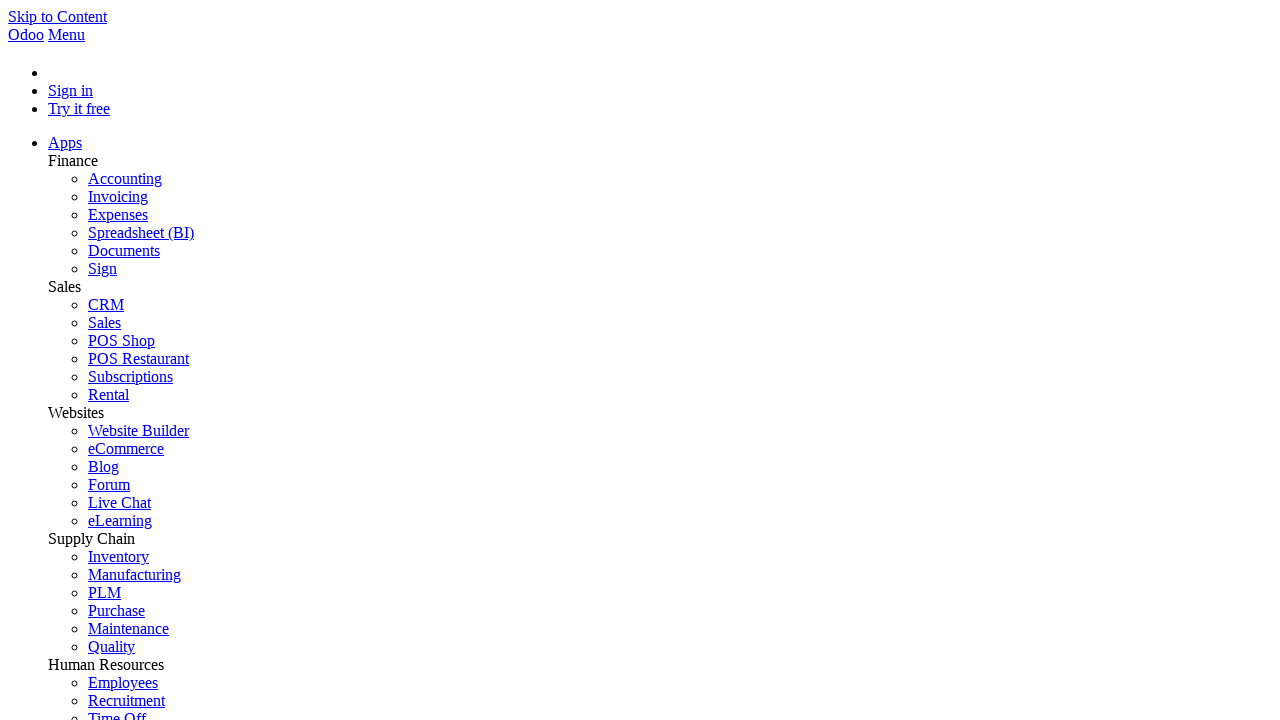

Clicked on the 'Runbot' footer link at (72, 361) on xpath=//div[contains(@id,'footer')]//span[contains(@class,'o_footer_title')]/par
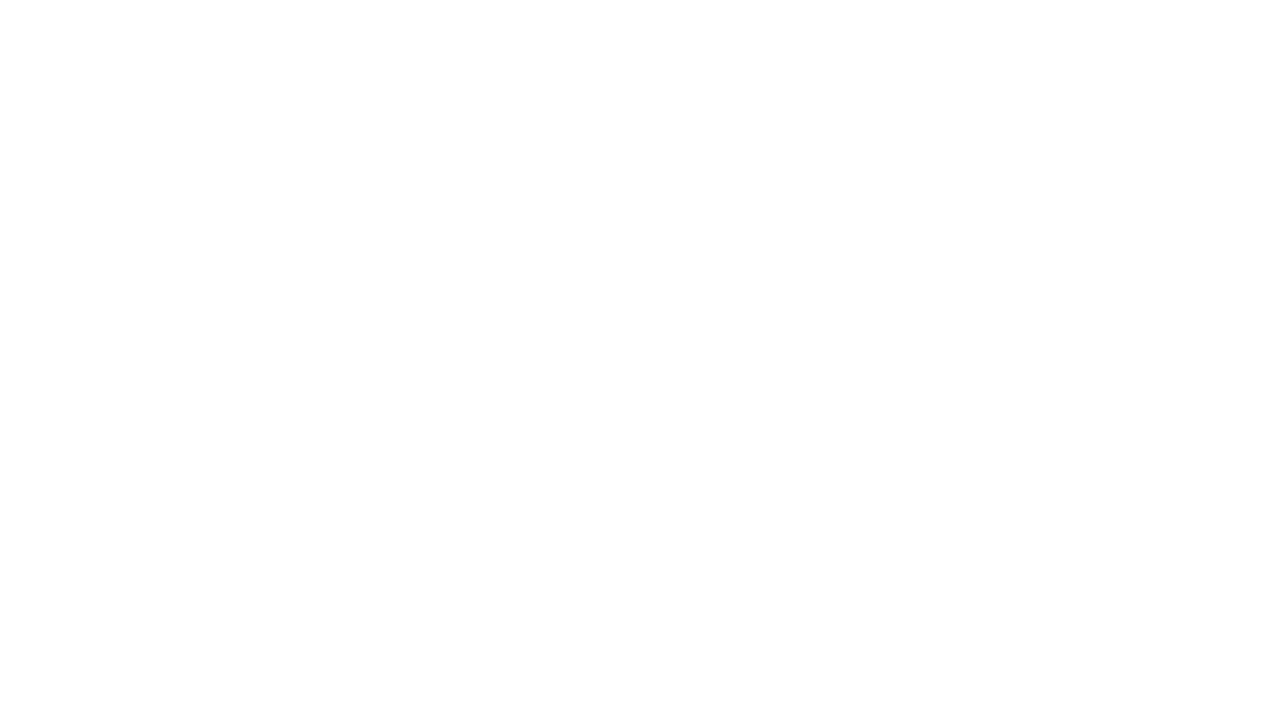

Page loaded with networkidle state reached
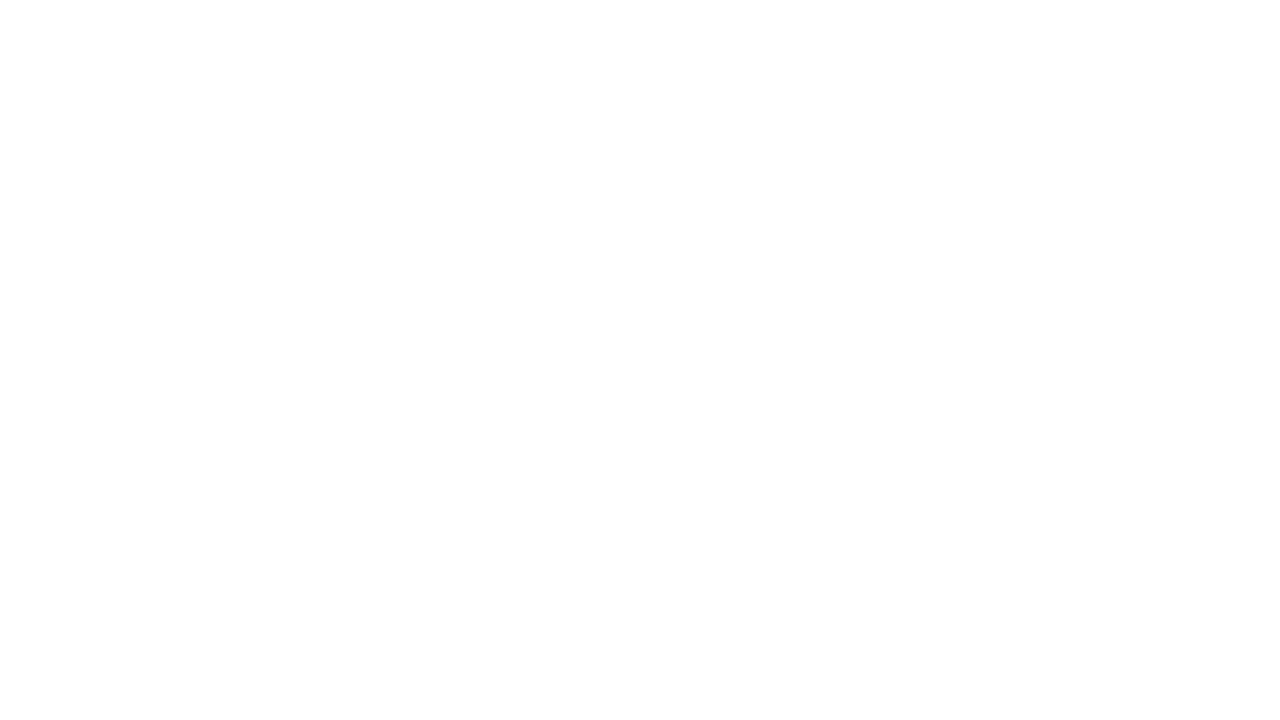

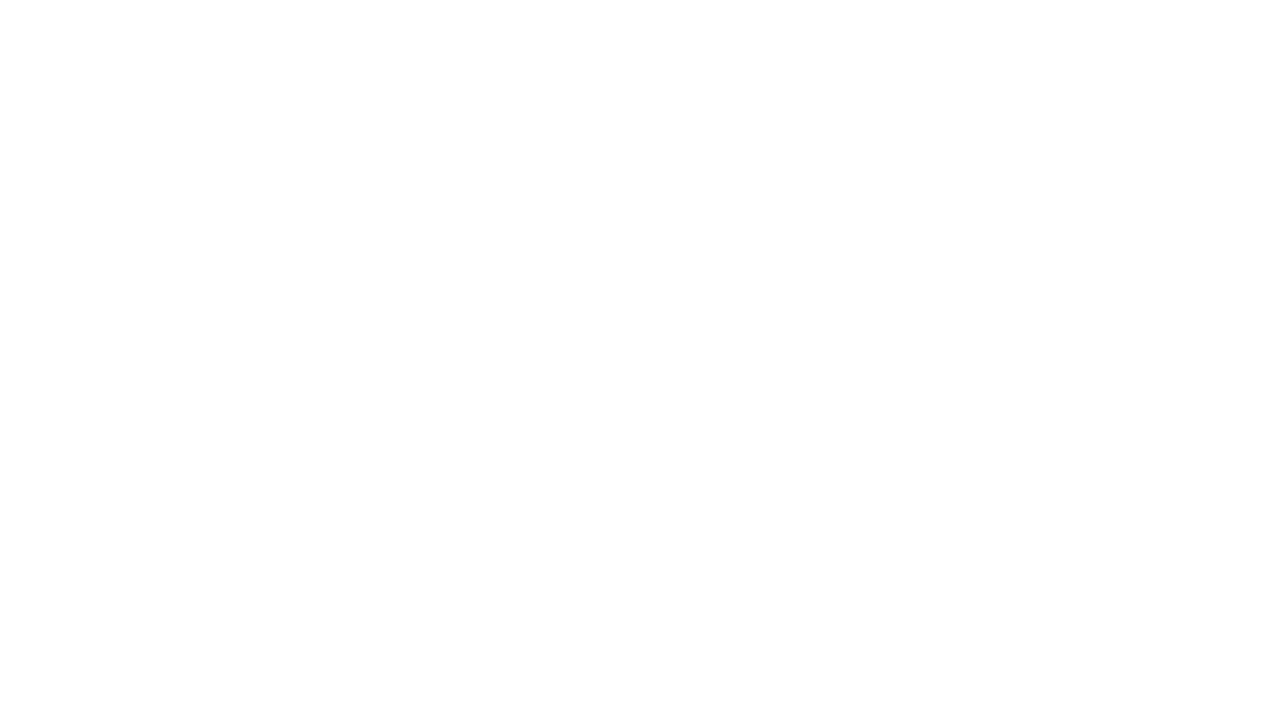